Tests the forgot password flow by clicking on the forgot password link from the login page, then clicking the cancel/back button to return to the login page.

Starting URL: https://opensource-demo.orangehrmlive.com/web/index.php/auth/login

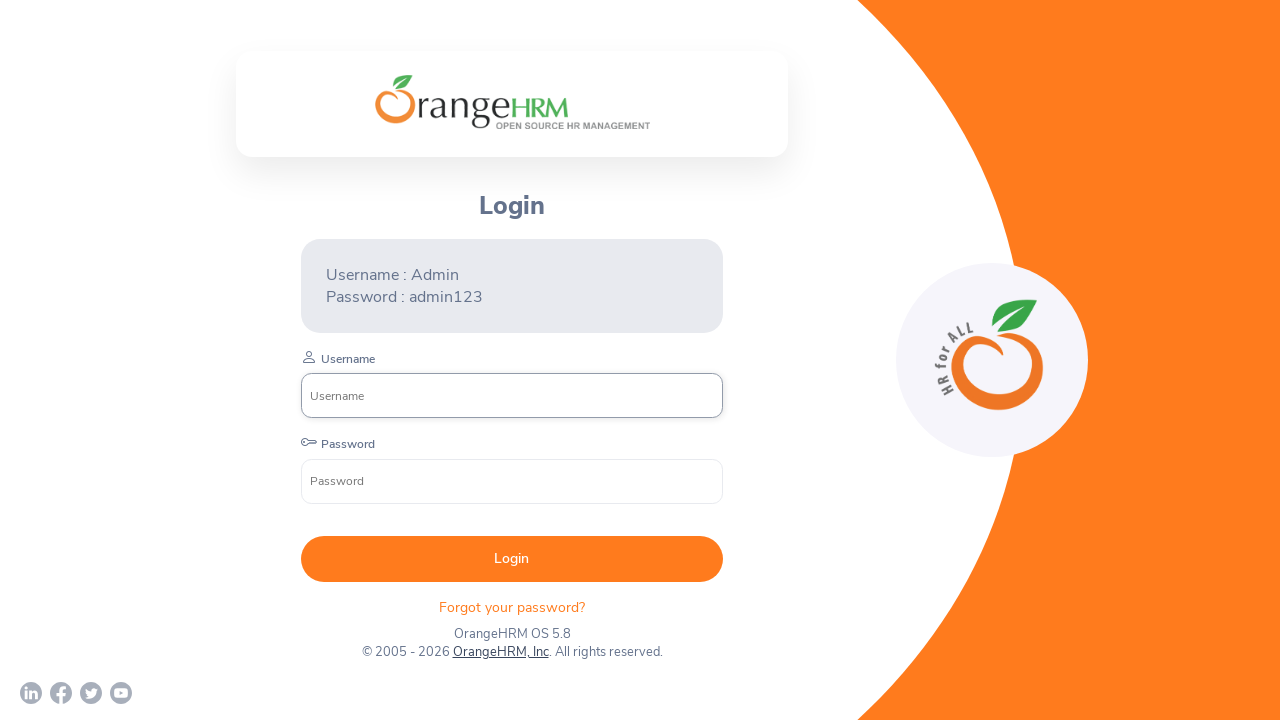

Login page loaded and network idle
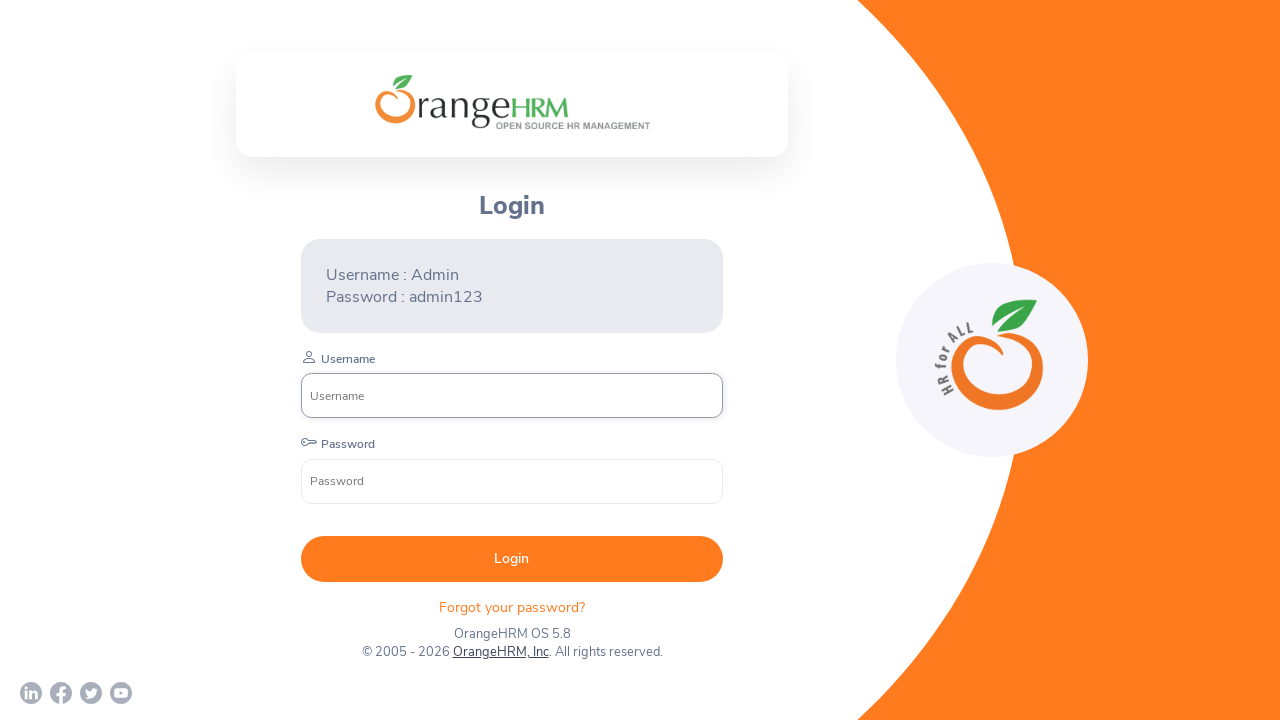

Clicked 'Forgot your password?' link at (512, 607) on xpath=//div[4]/p
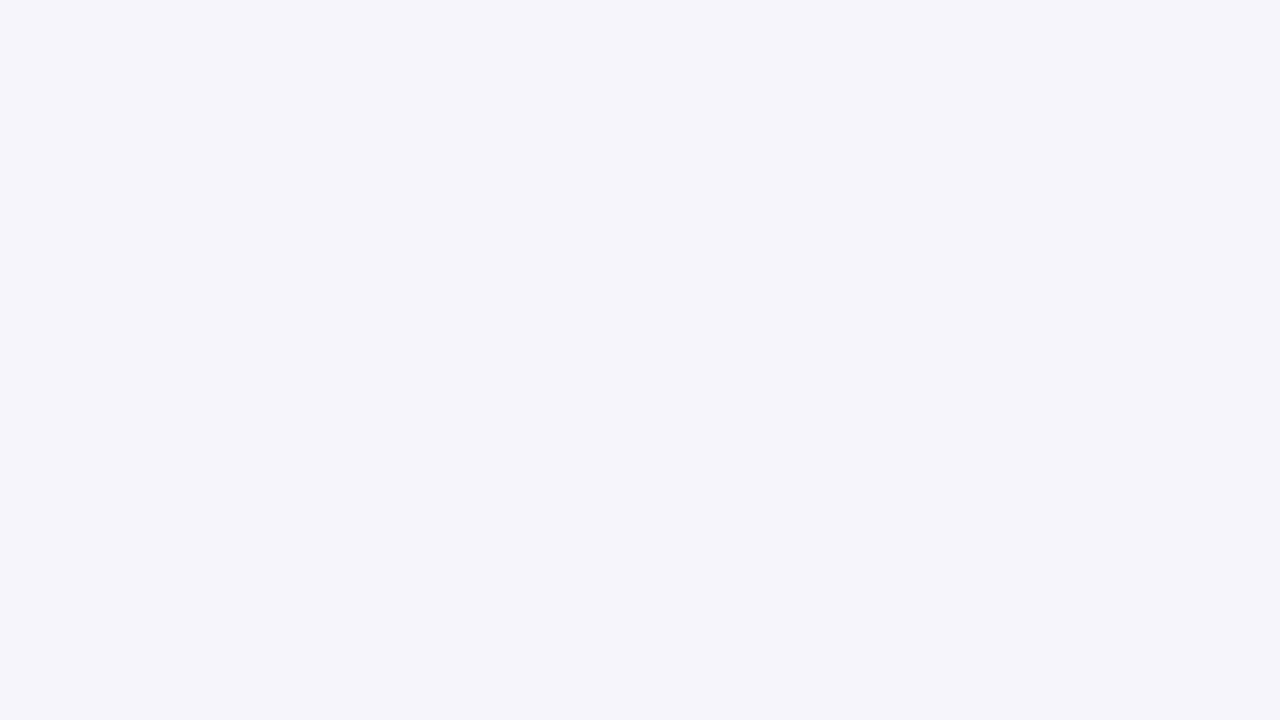

Forgot password page loaded and network idle
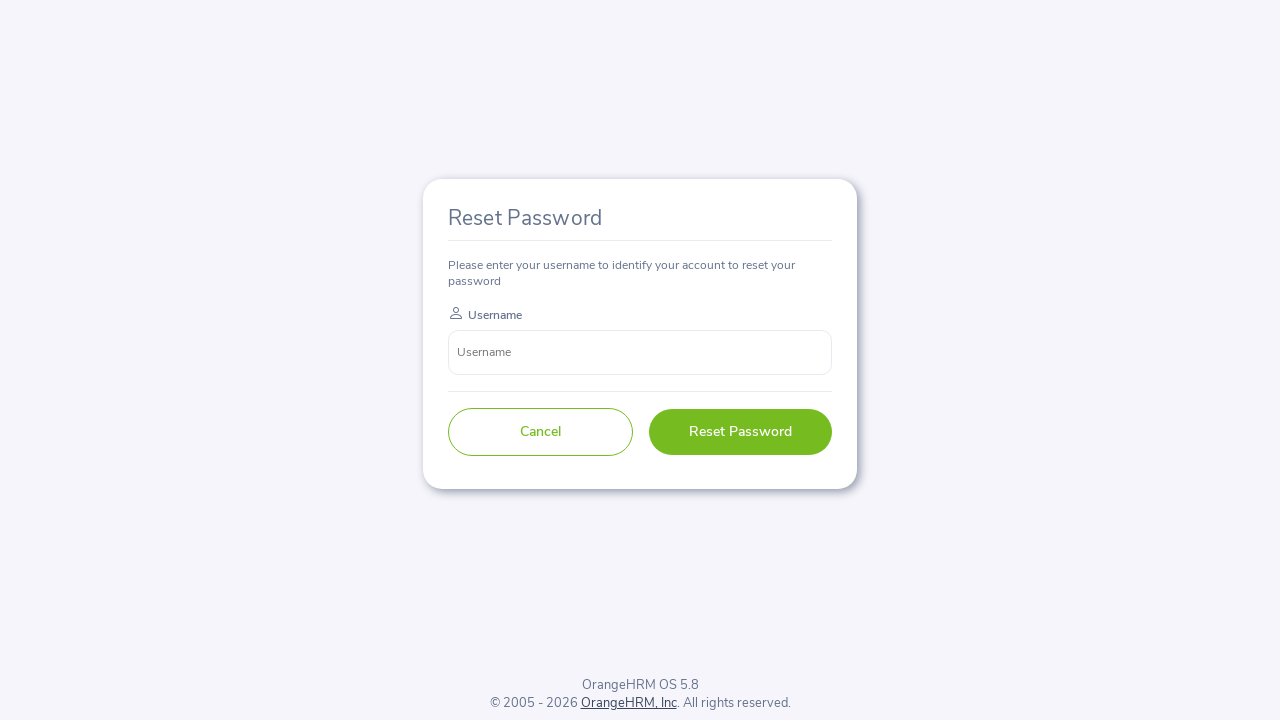

Clicked cancel/back button to return to login at (540, 432) on button[type='button']
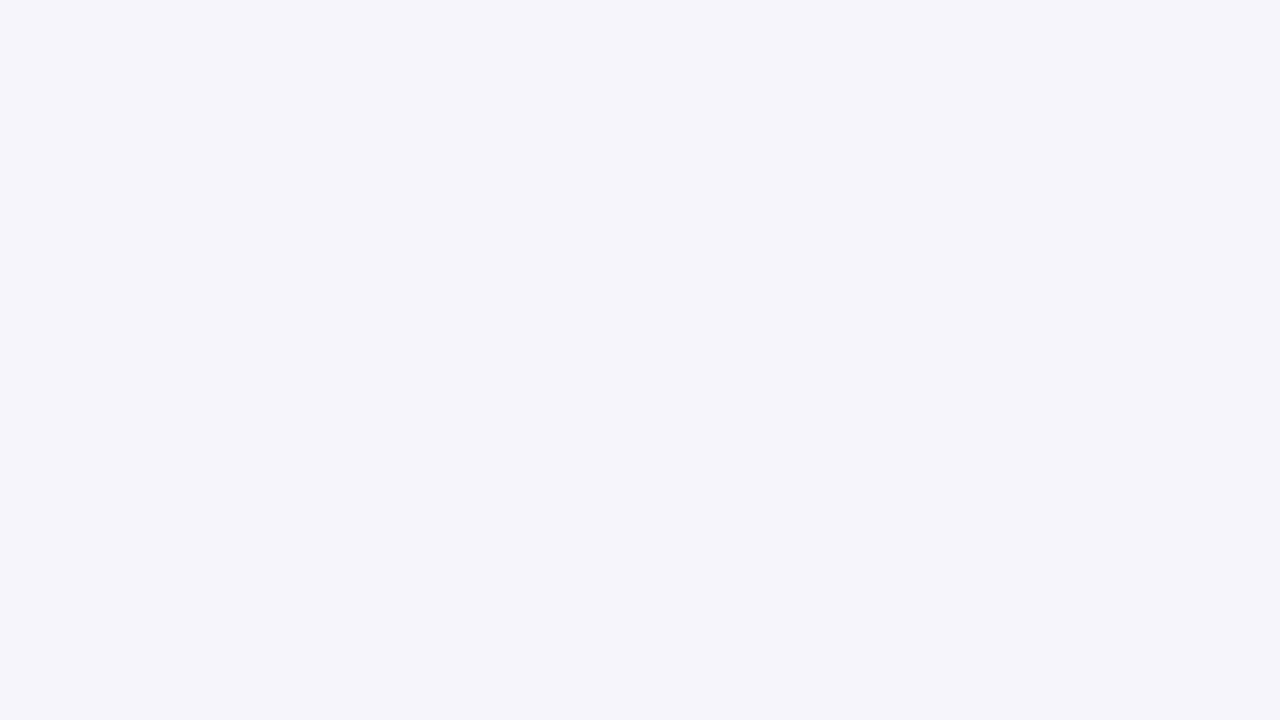

Successfully navigated back to login page
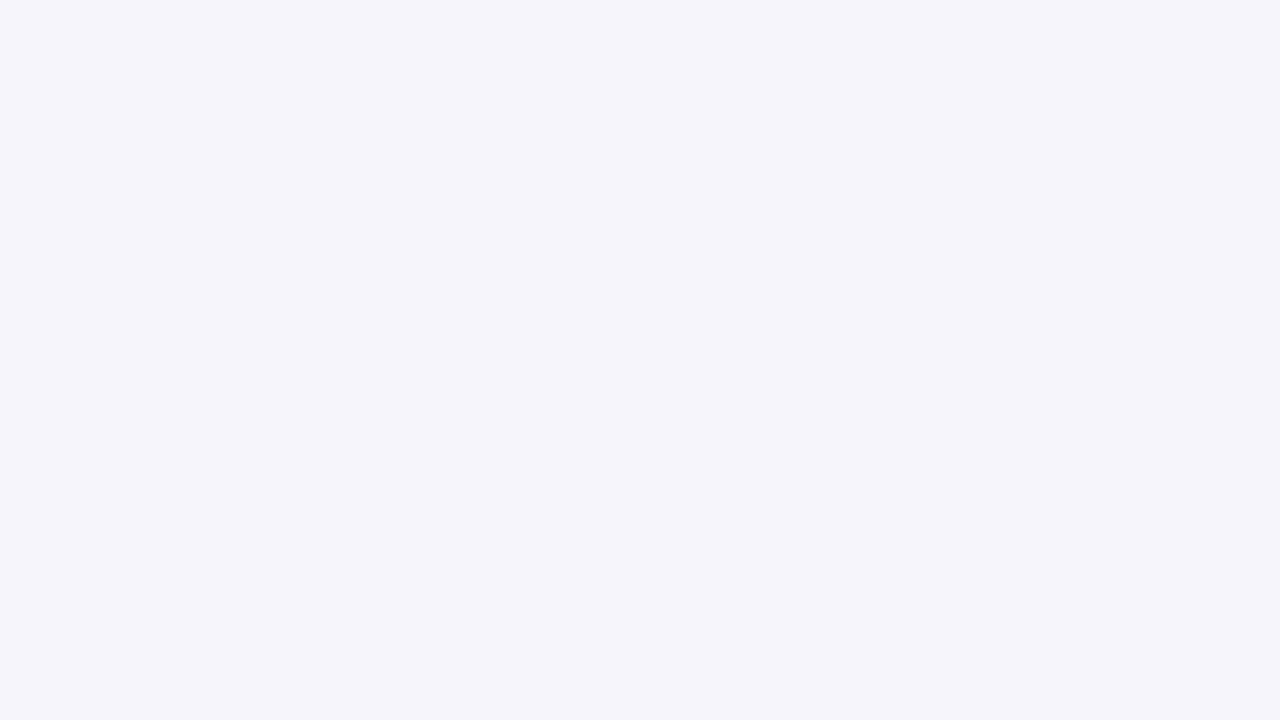

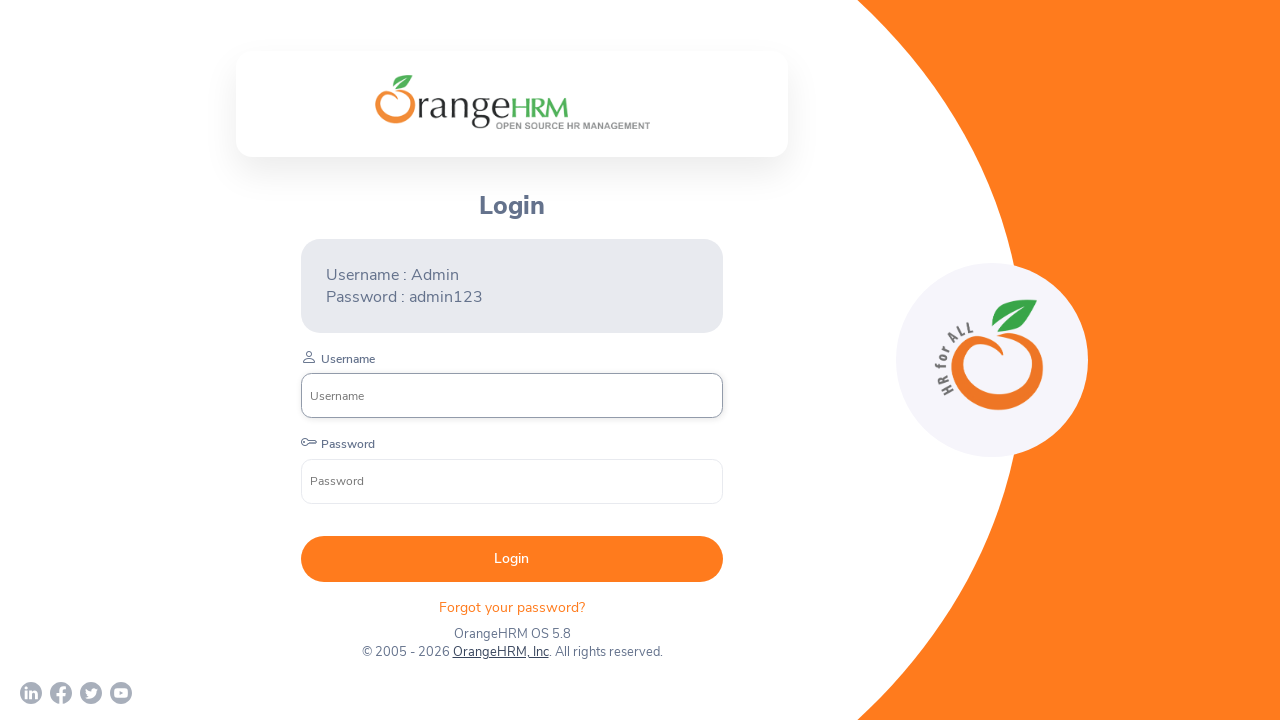